Tests clicking a button using JavaScript execution on the "Add/Remove Elements" demo page, which adds a new element to the page.

Starting URL: https://the-internet.herokuapp.com/add_remove_elements/

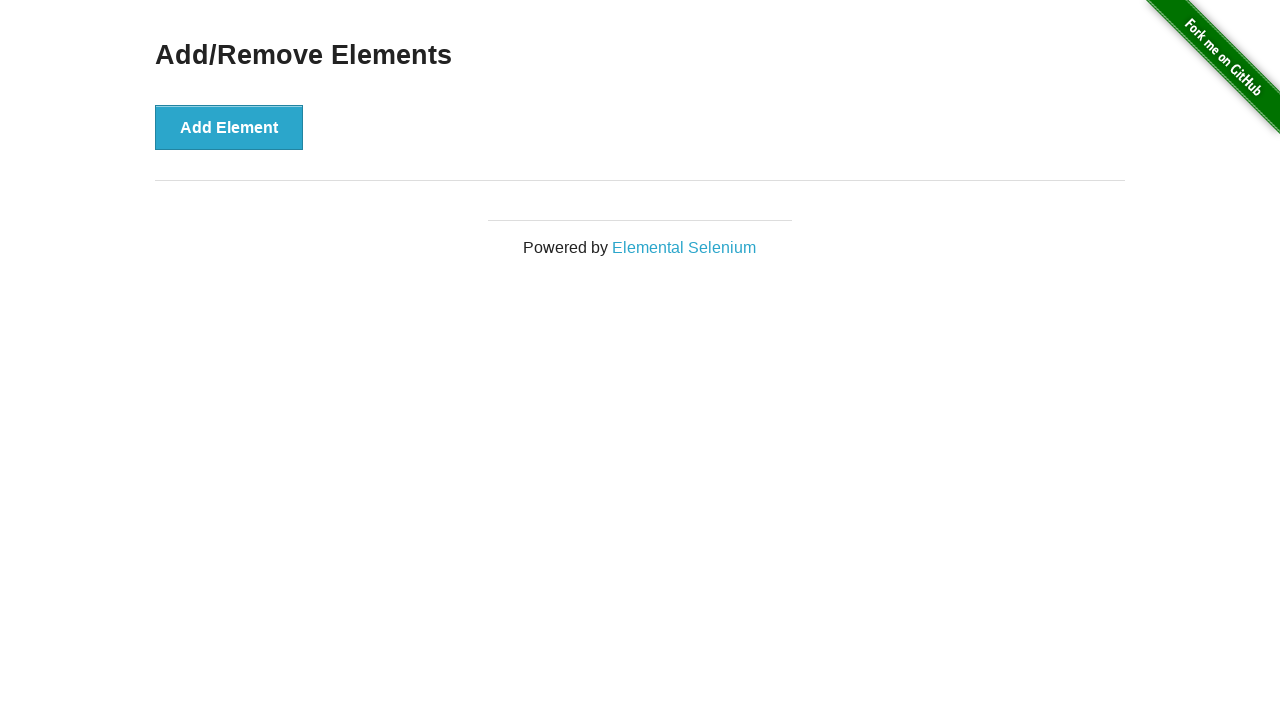

Located the 'Add Element' button
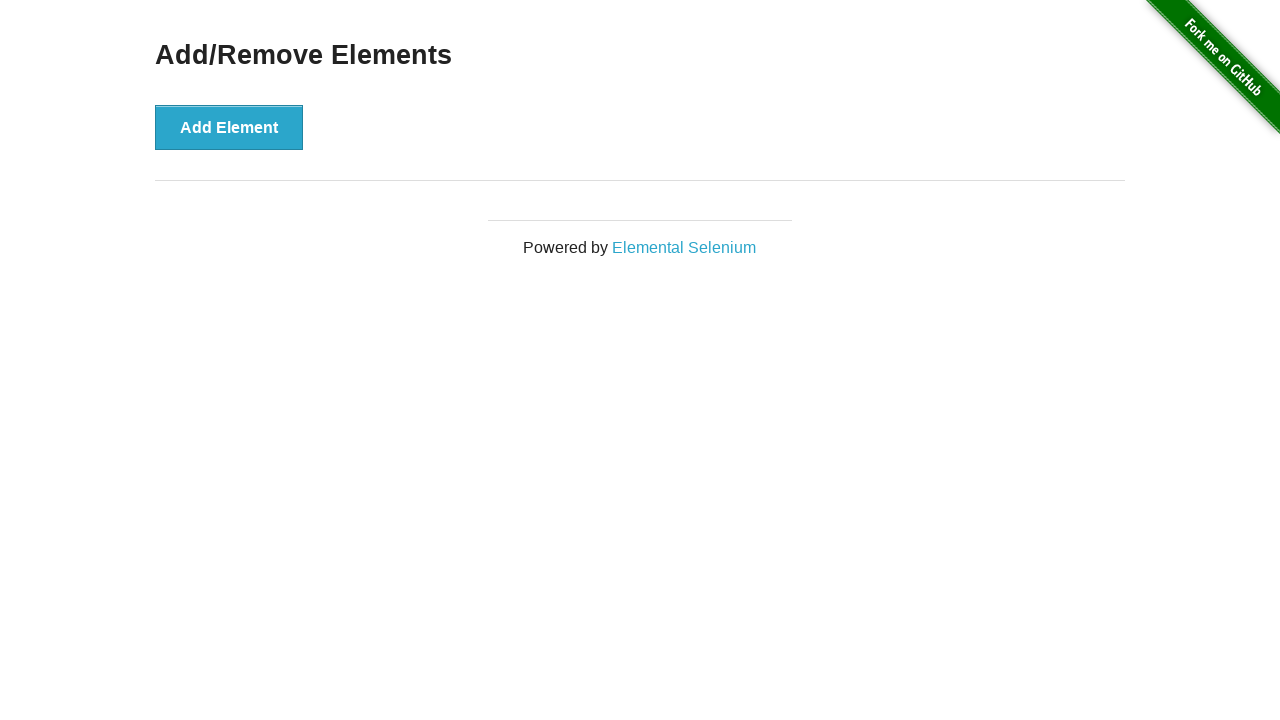

Executed JavaScript to click the 'Add Element' button
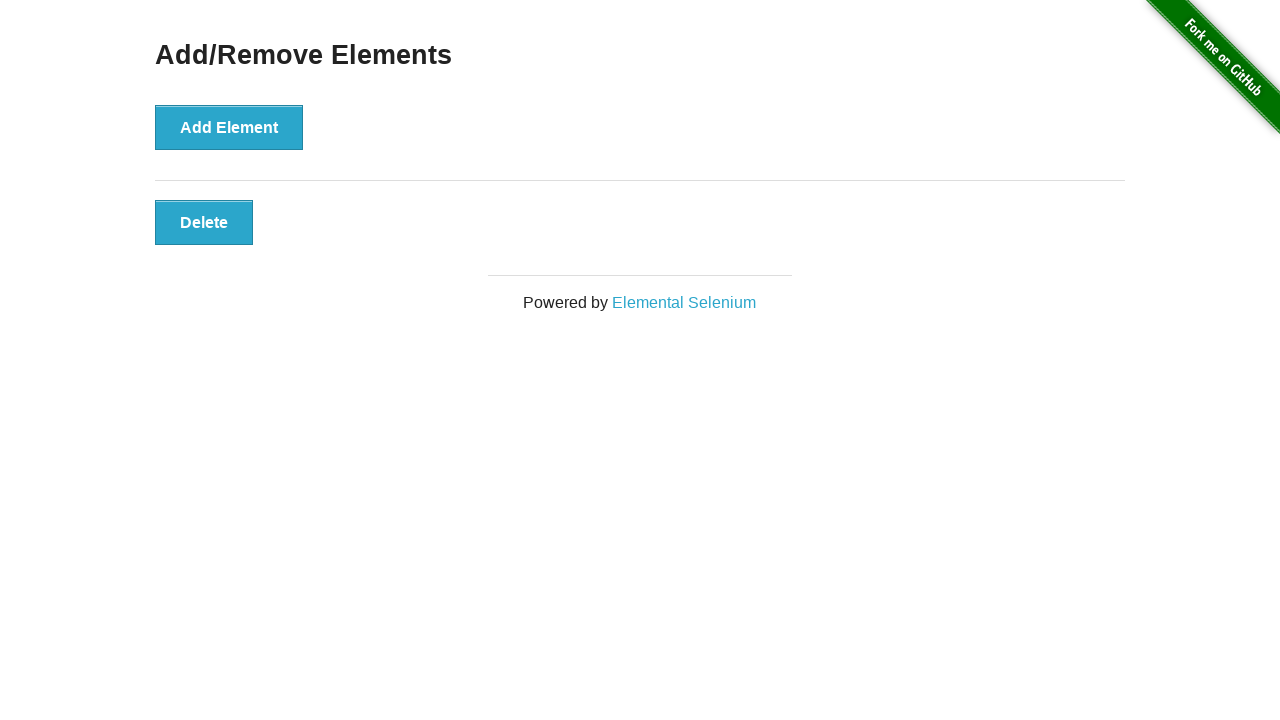

Waited for newly added element to appear on the page
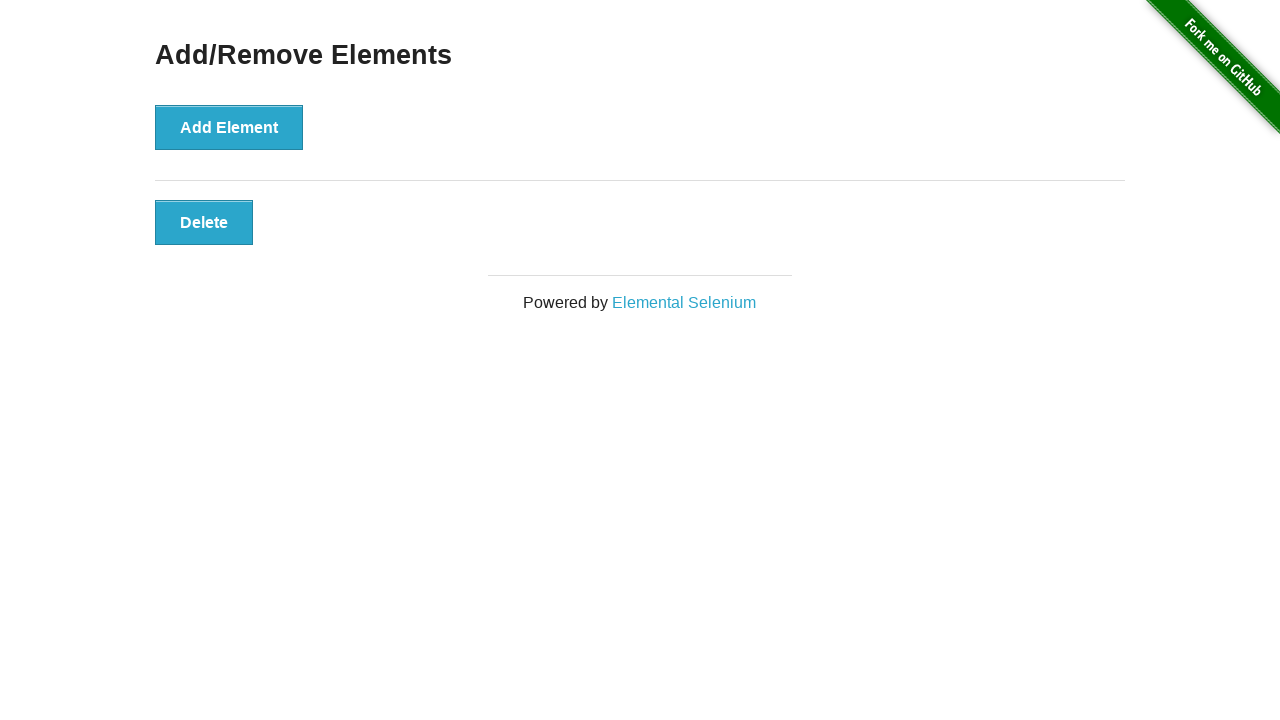

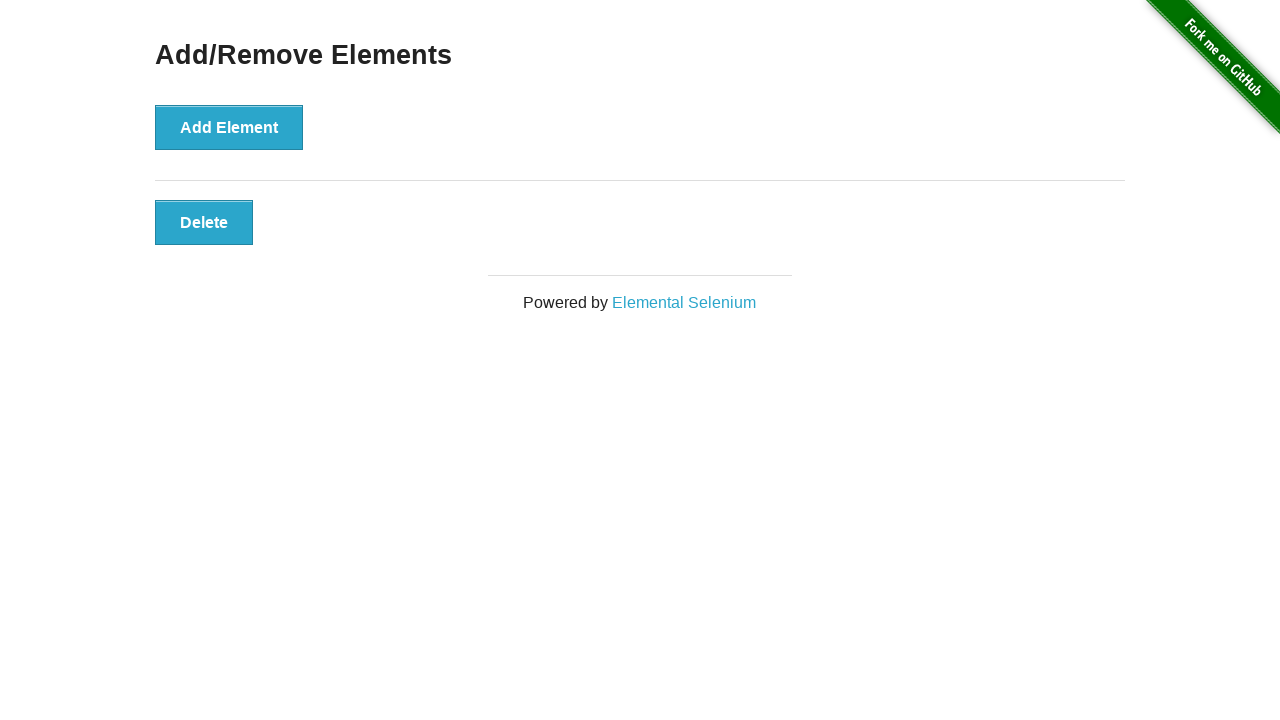